Tests an automation practice form by filling in first name, selecting gender, entering date of birth, selecting a country from dropdown, checking an agree checkbox, and submitting the form.

Starting URL: https://app.cloudqa.io/home/AutomationPracticeForm

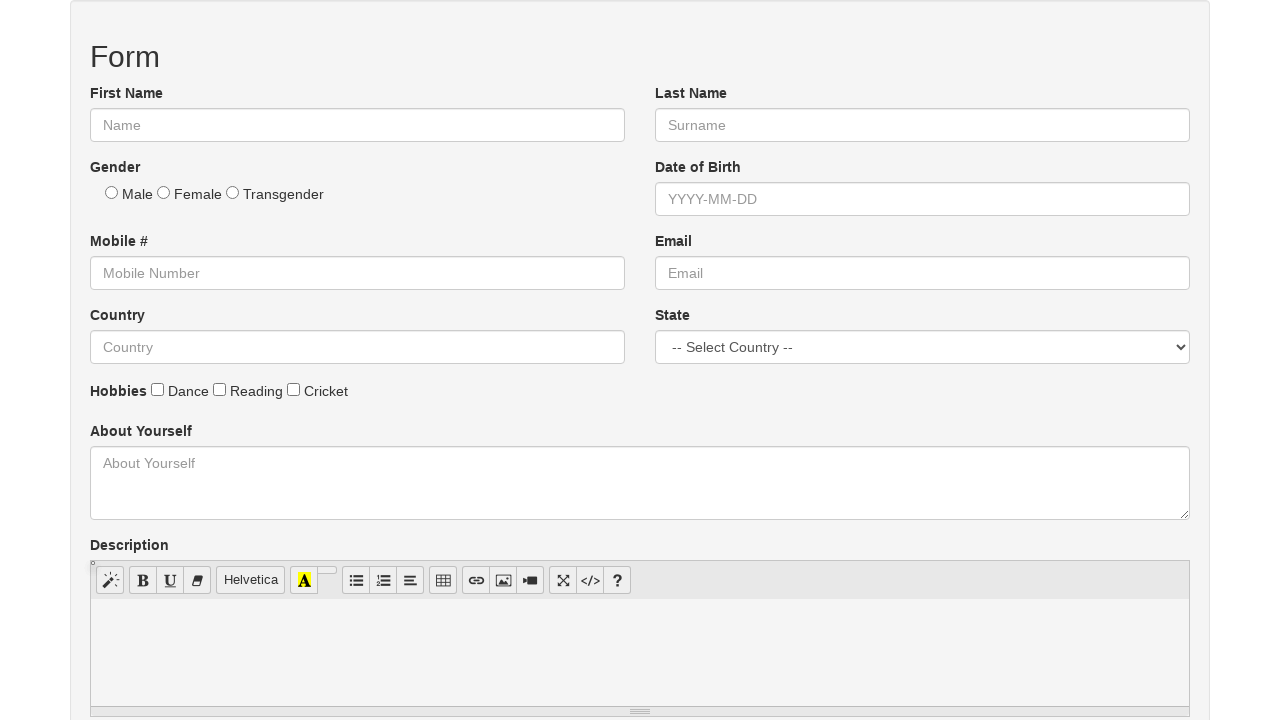

Automation practice form loaded
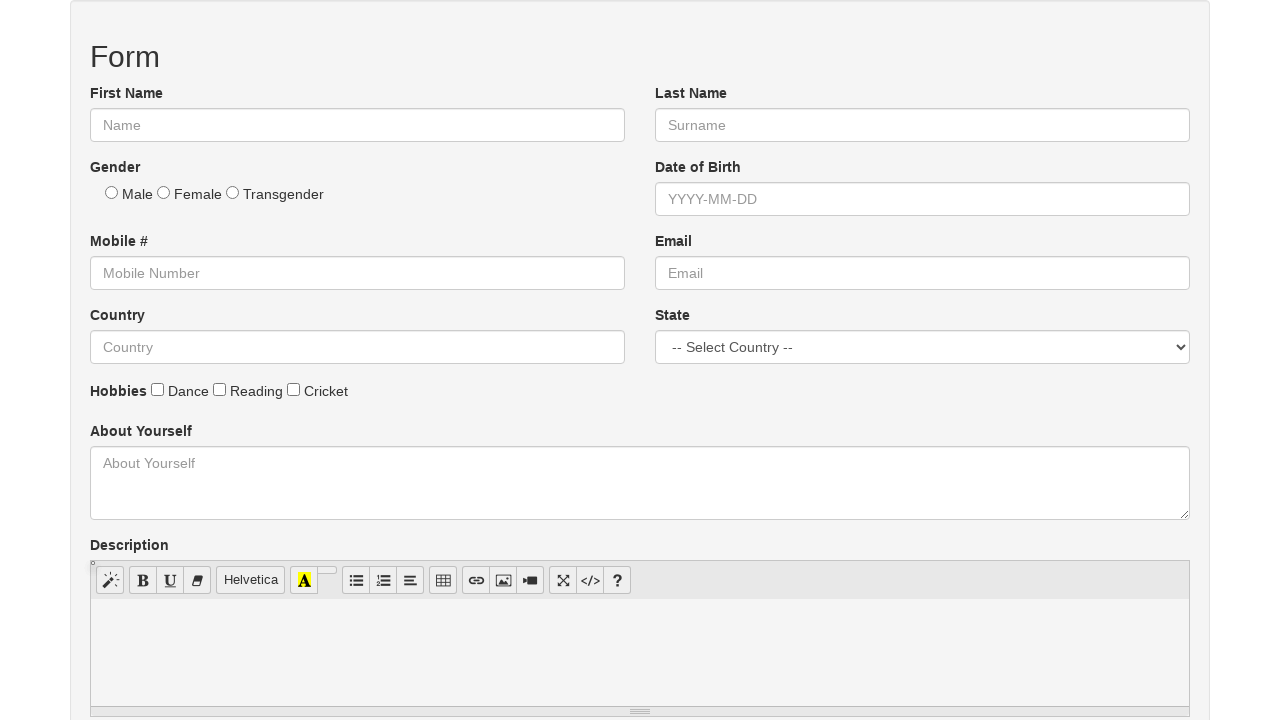

Filled first name field with 'Shivamani' on #fname
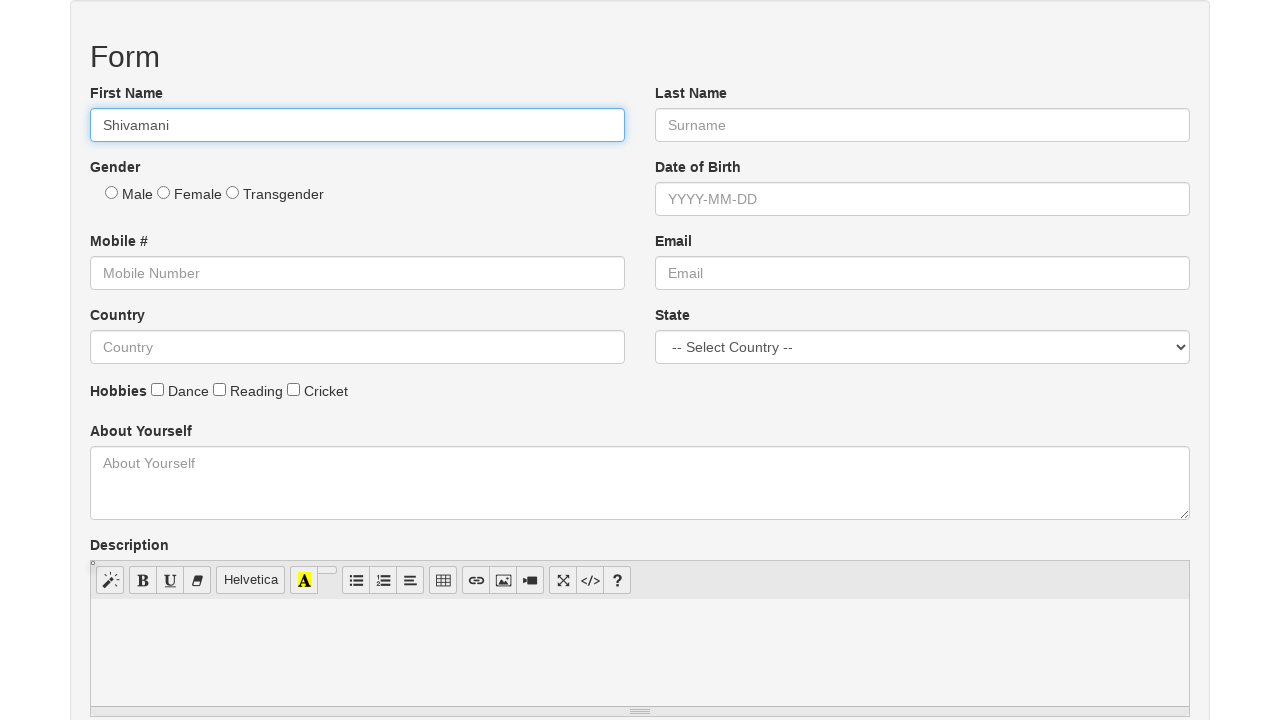

Selected male gender radio button at (112, 192) on #male
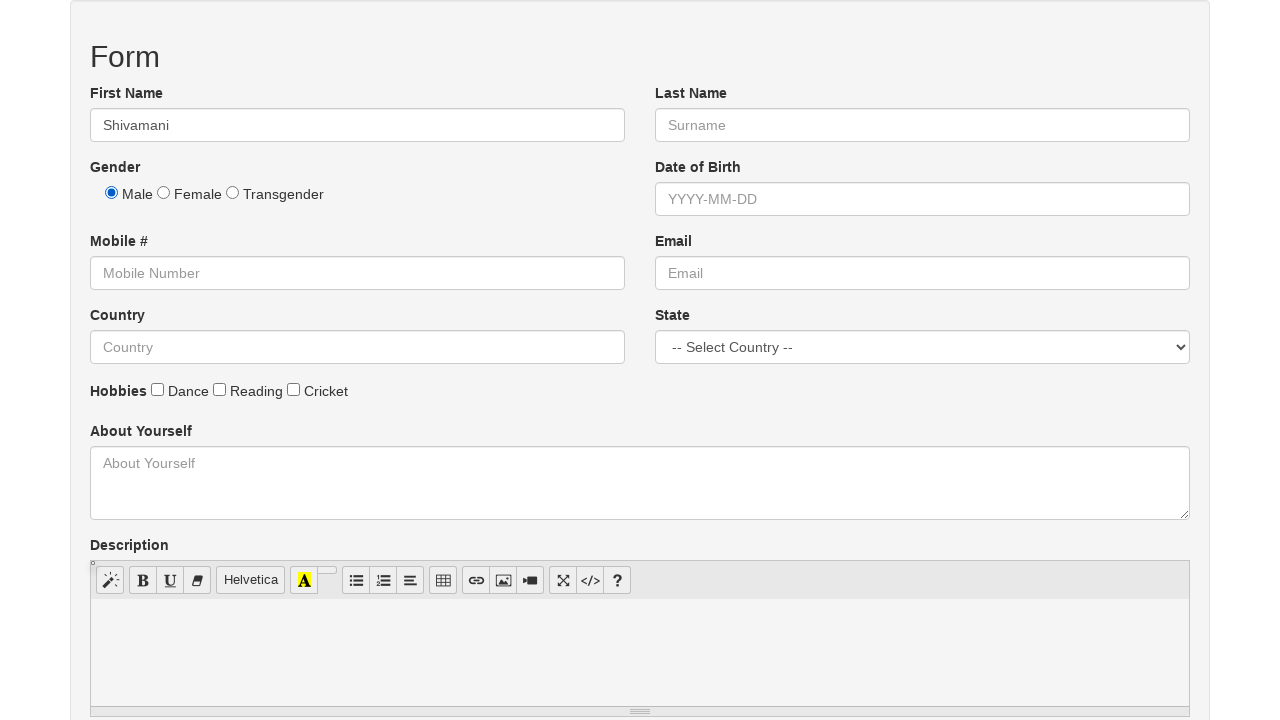

Entered date of birth '2003-09-15' on #dob
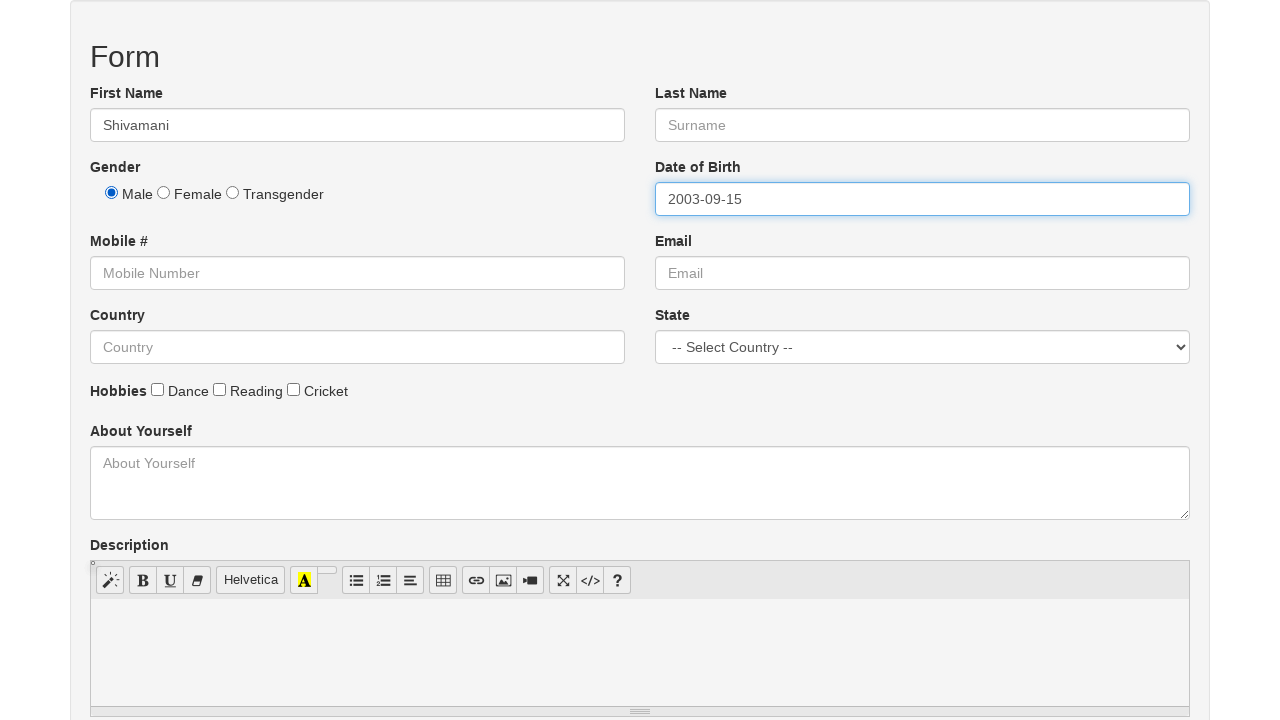

Selected 'India' from country dropdown on #state
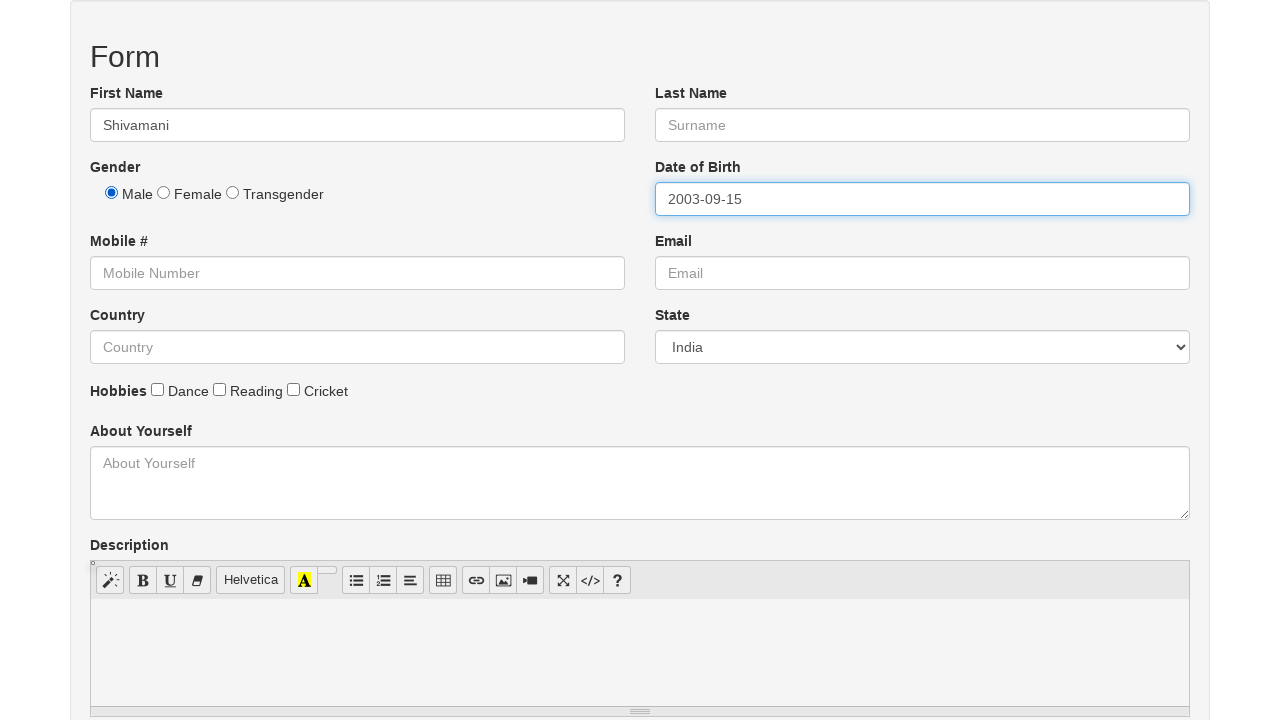

Checked the agree checkbox at (96, 360) on #Agree
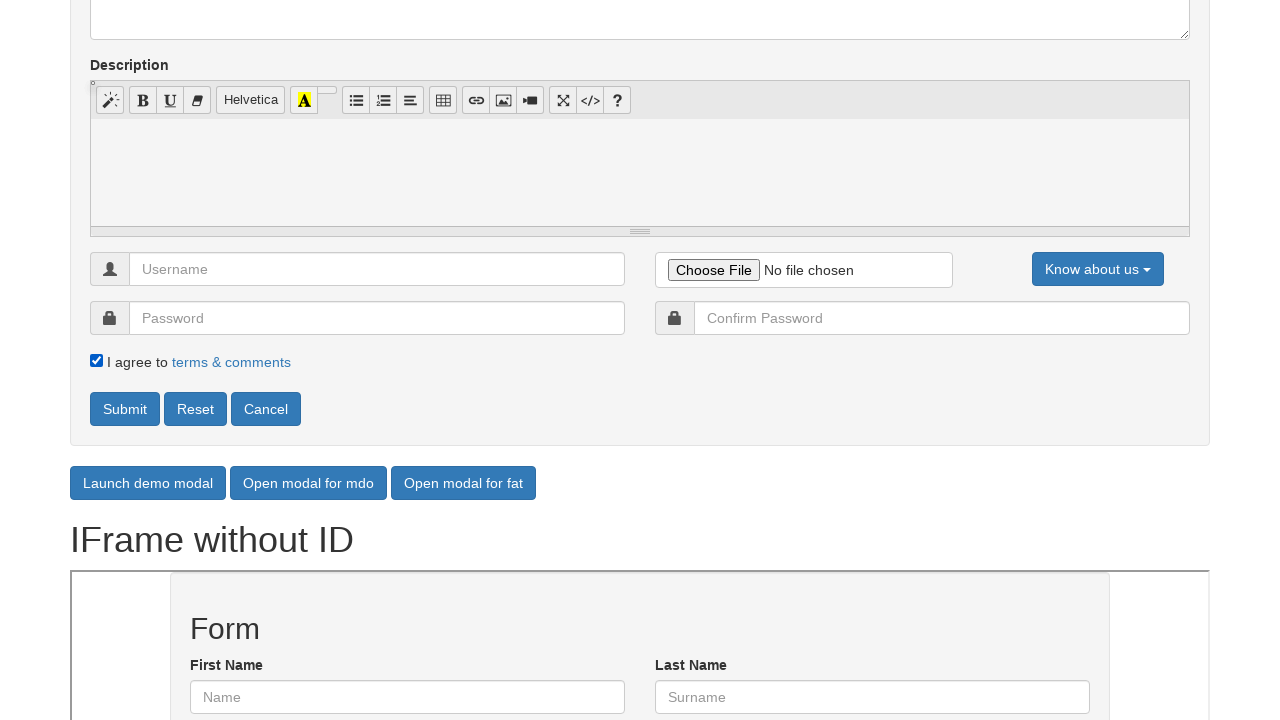

Clicked submit button to submit the form at (125, 409) on button[type='submit']
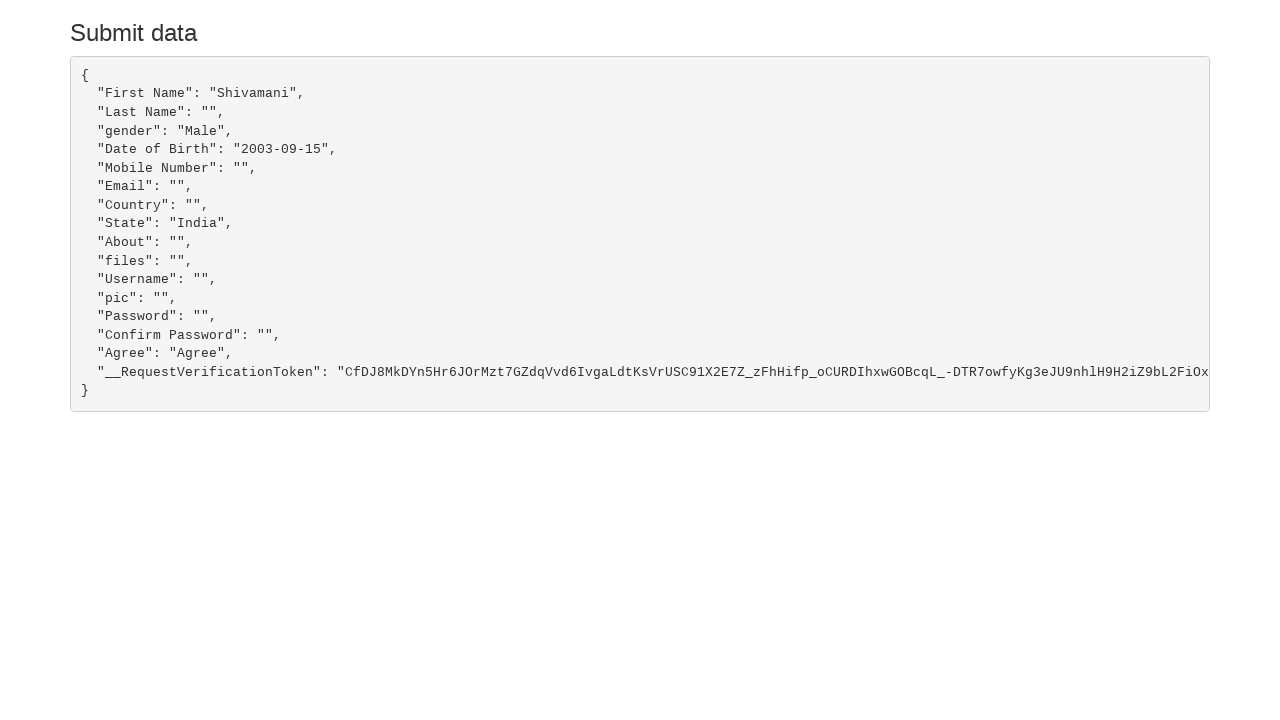

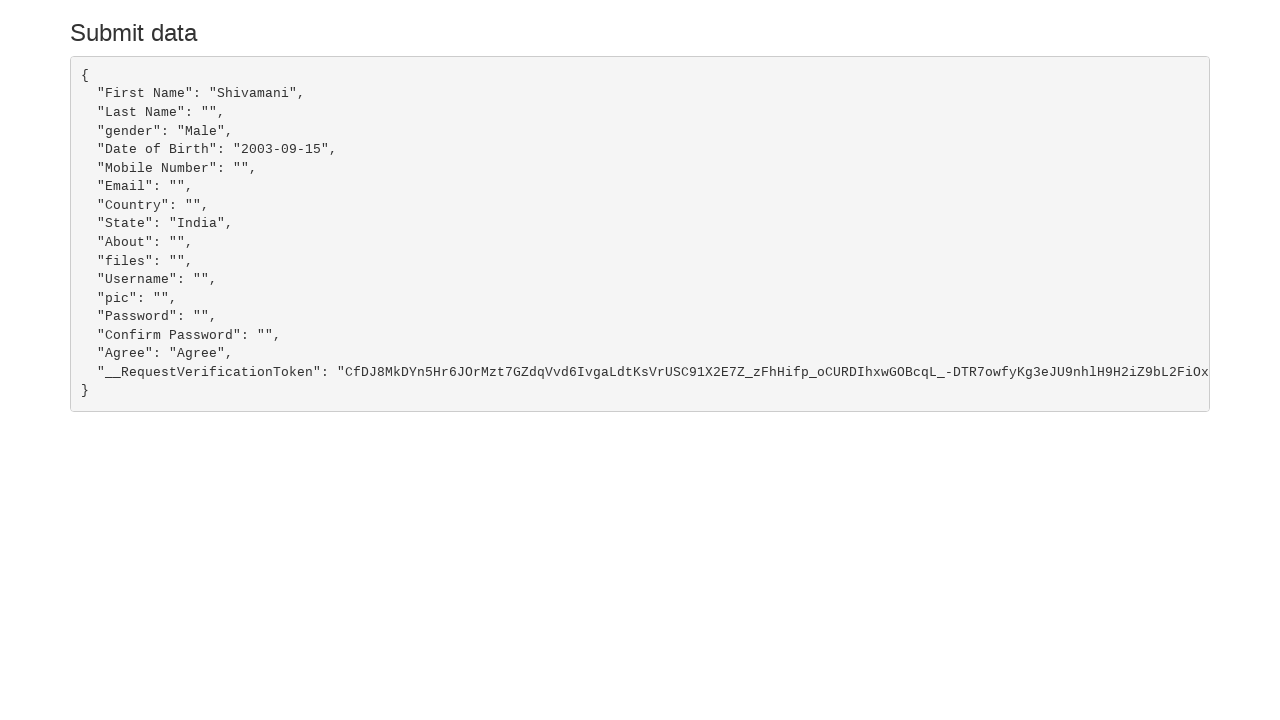